Tests the Health Line Canada website's postal code search functionality by entering a postal code and submitting the search form to find local health services.

Starting URL: https://www.thehealthline.ca/

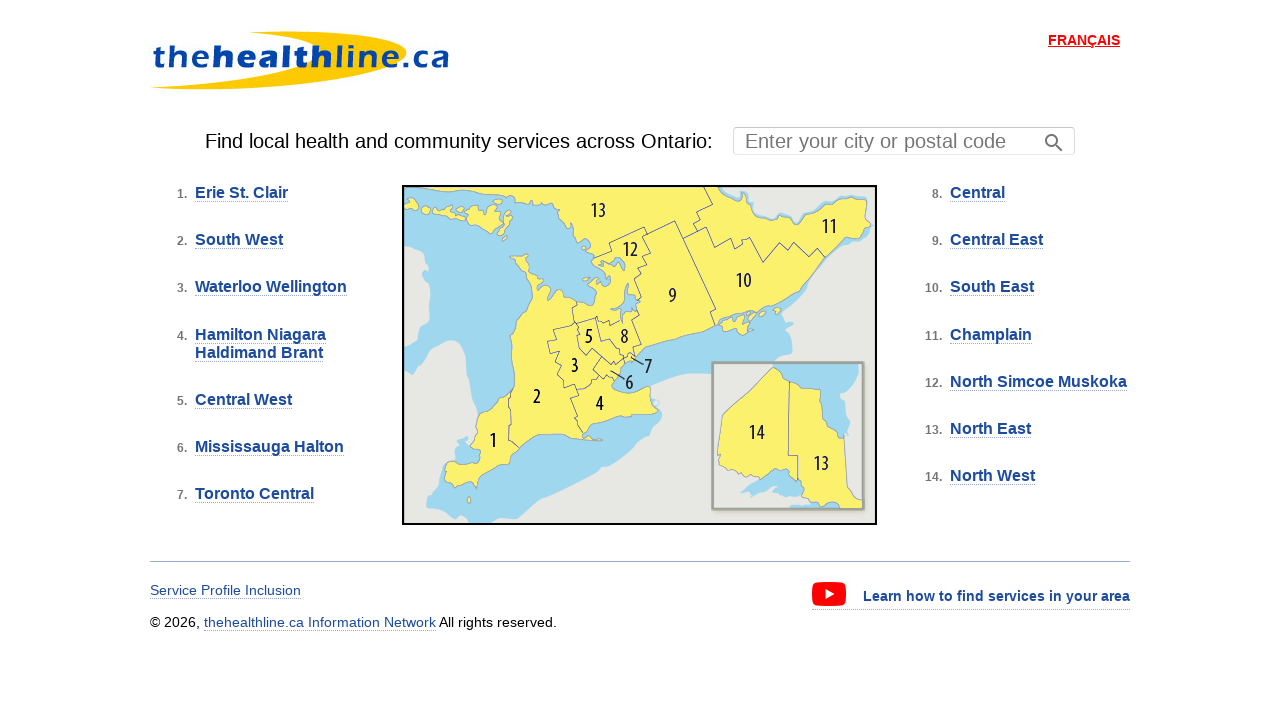

Filled postal code search field with 'K1A 0A6' on #ctl00_ContentPlaceHolder2_txtPostalCodeSearch
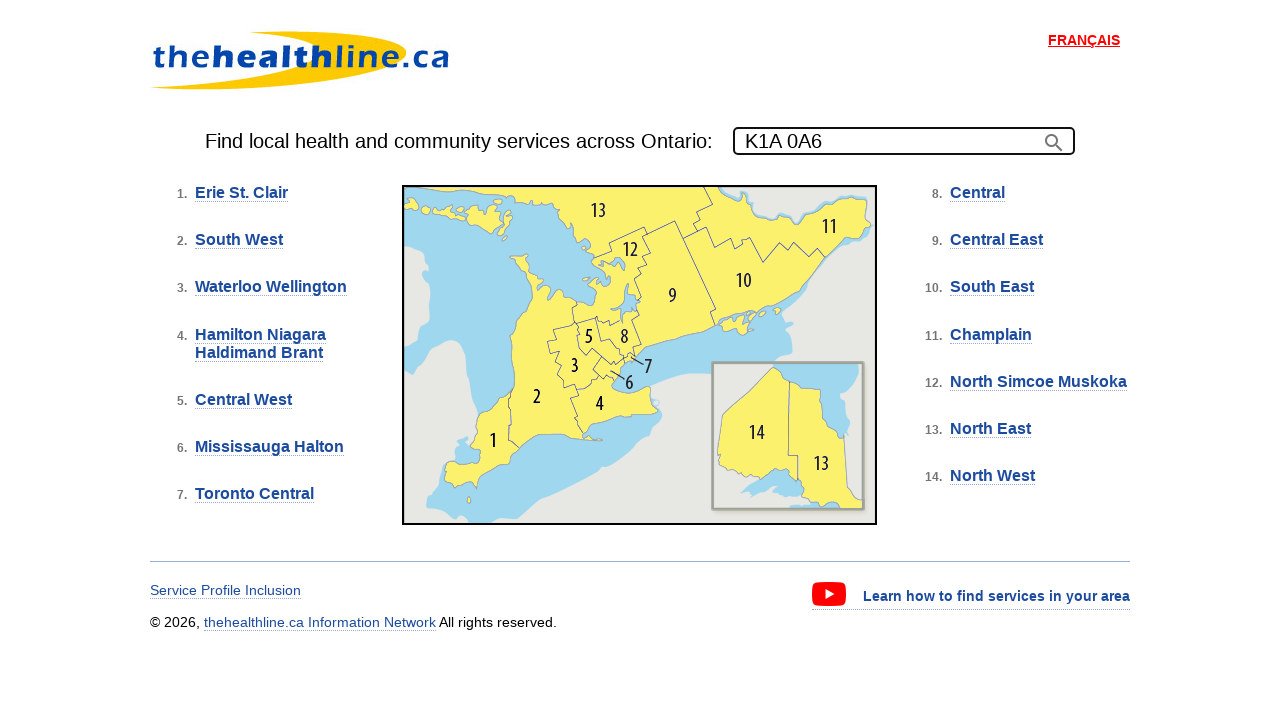

Pressed Enter to submit postal code search on #ctl00_ContentPlaceHolder2_txtPostalCodeSearch
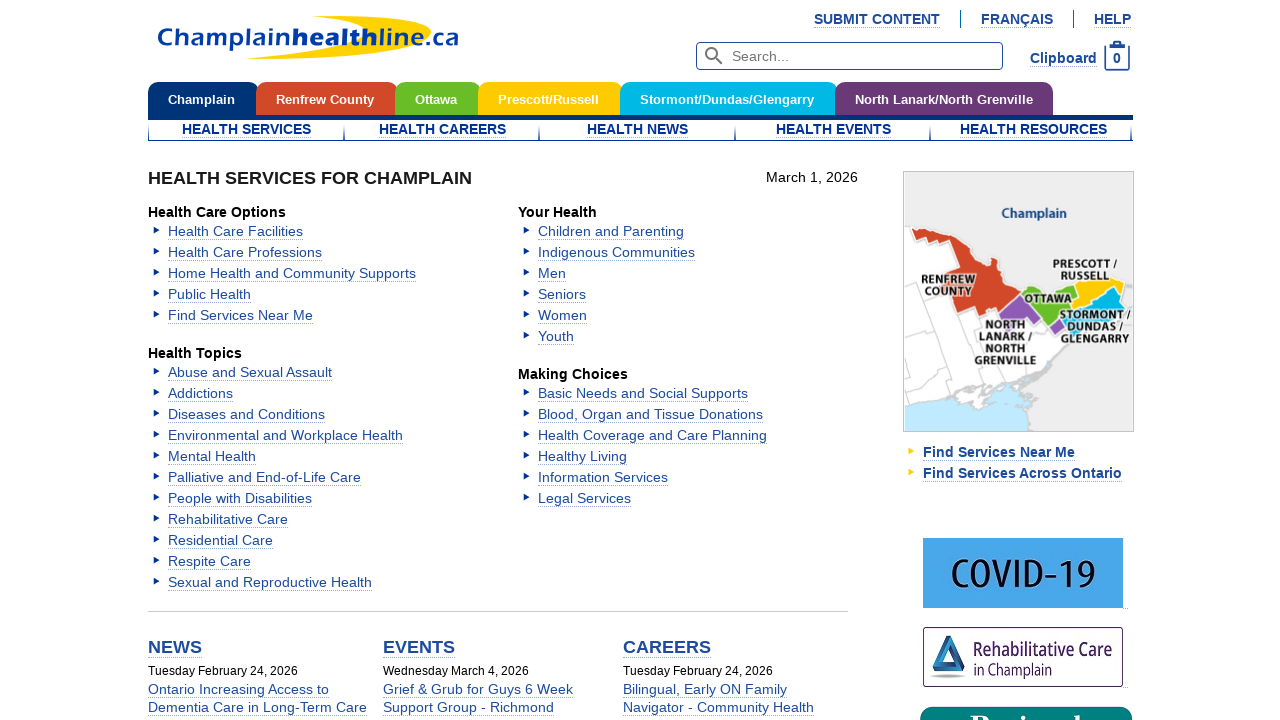

Search results or message appeared after submitting postal code
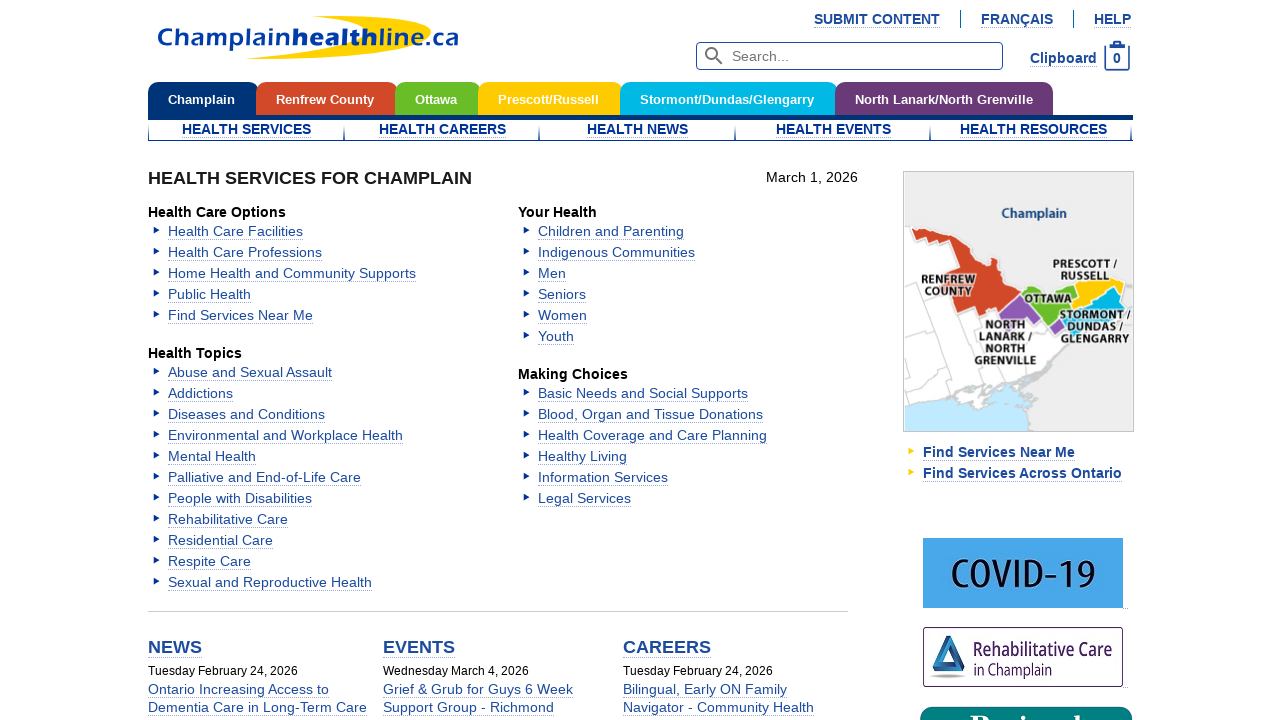

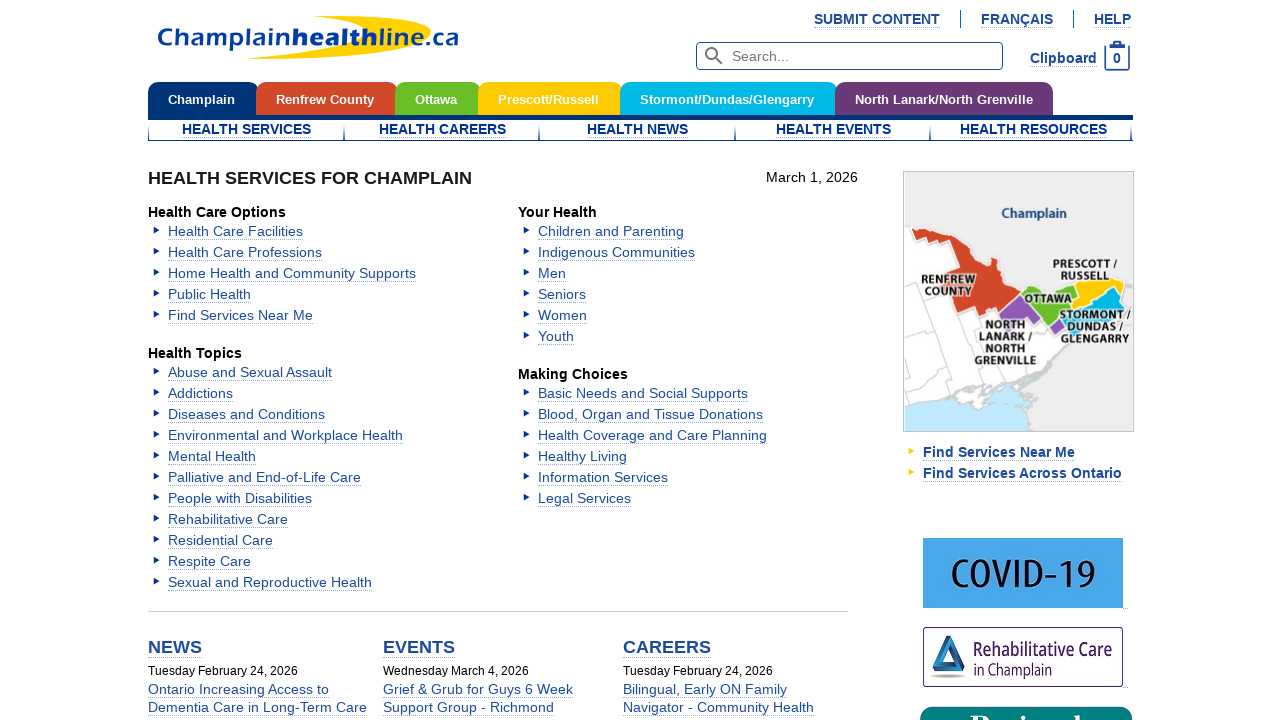